Navigates to the Sauce Labs guinea pig test page and verifies the page title is correct

Starting URL: https://saucelabs.com/test/guinea-pig

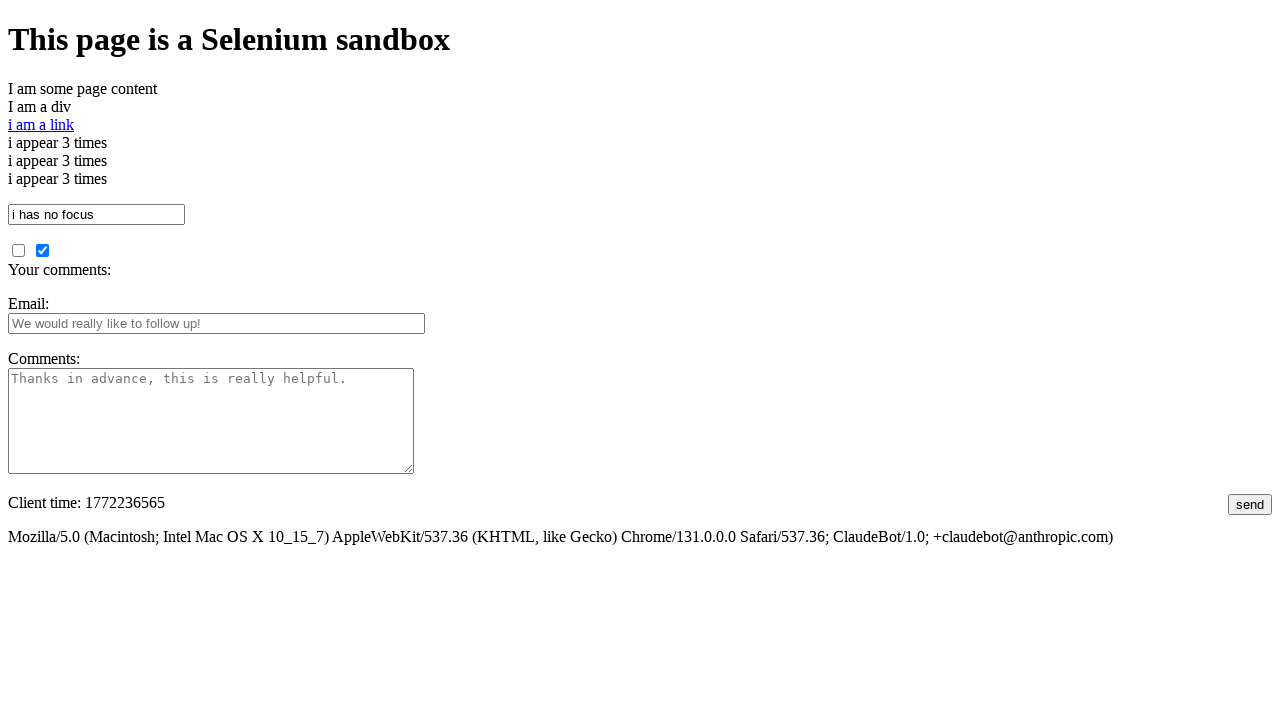

Navigated to Sauce Labs guinea pig test page
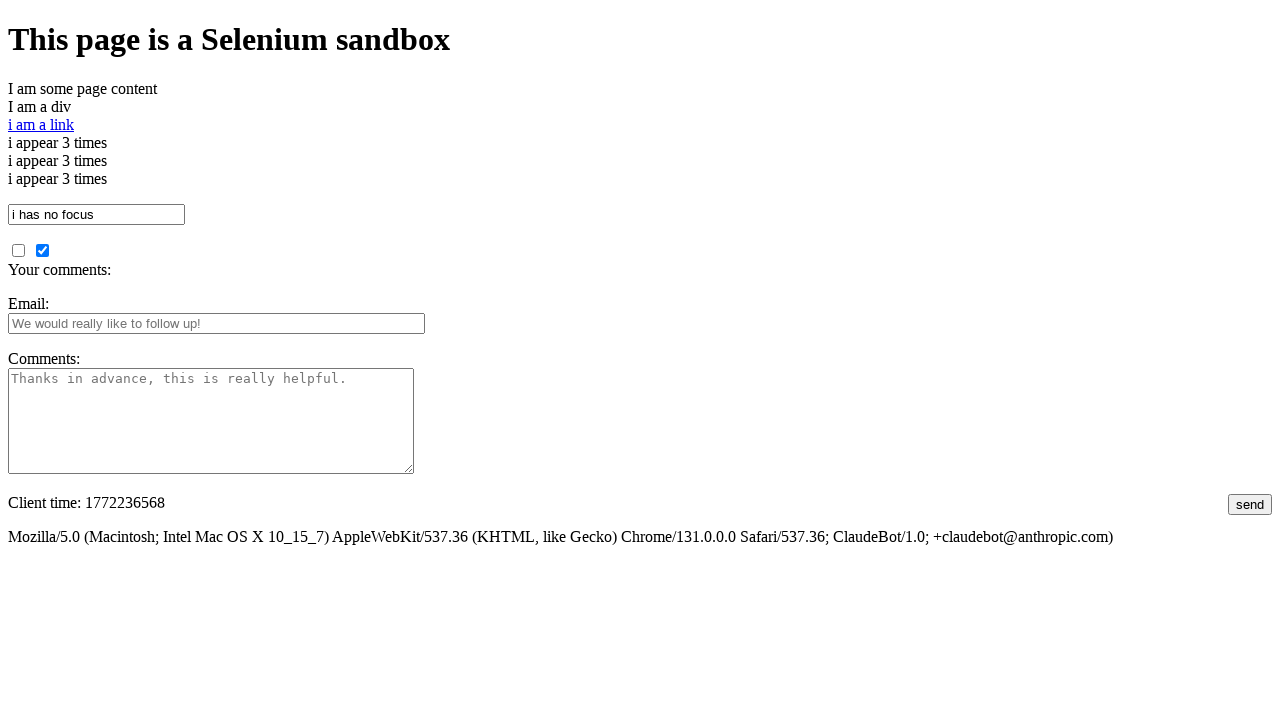

Verified page title is 'I am a page title - Sauce Labs'
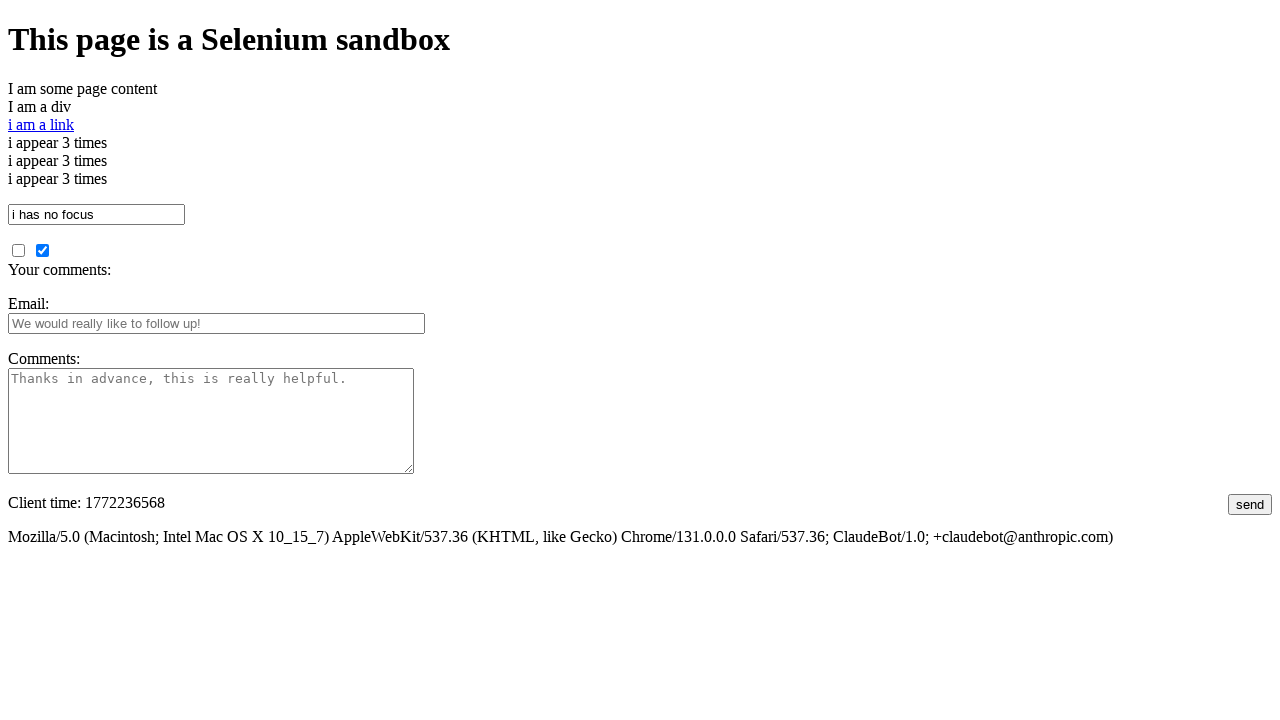

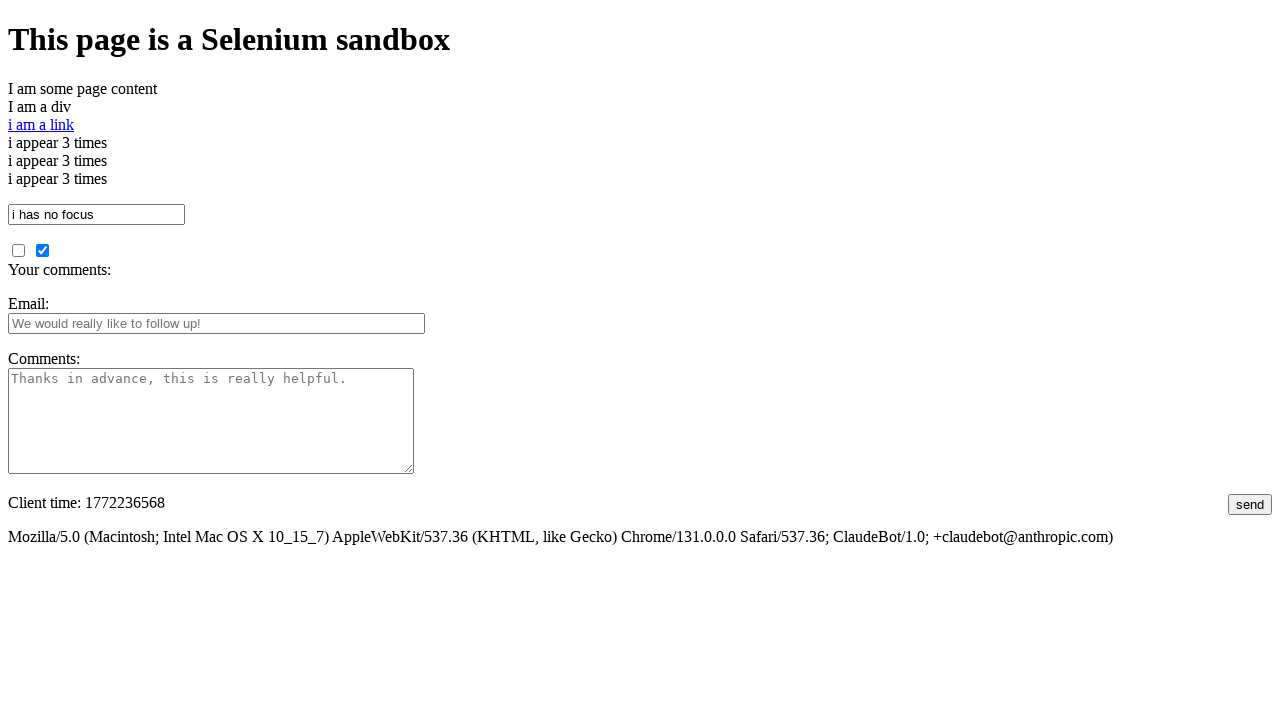